Tests a simple registration form by filling in first name, last name, email, and phone number fields, then submitting and handling the alert confirmation.

Starting URL: https://v1.training-support.net/selenium/simple-form

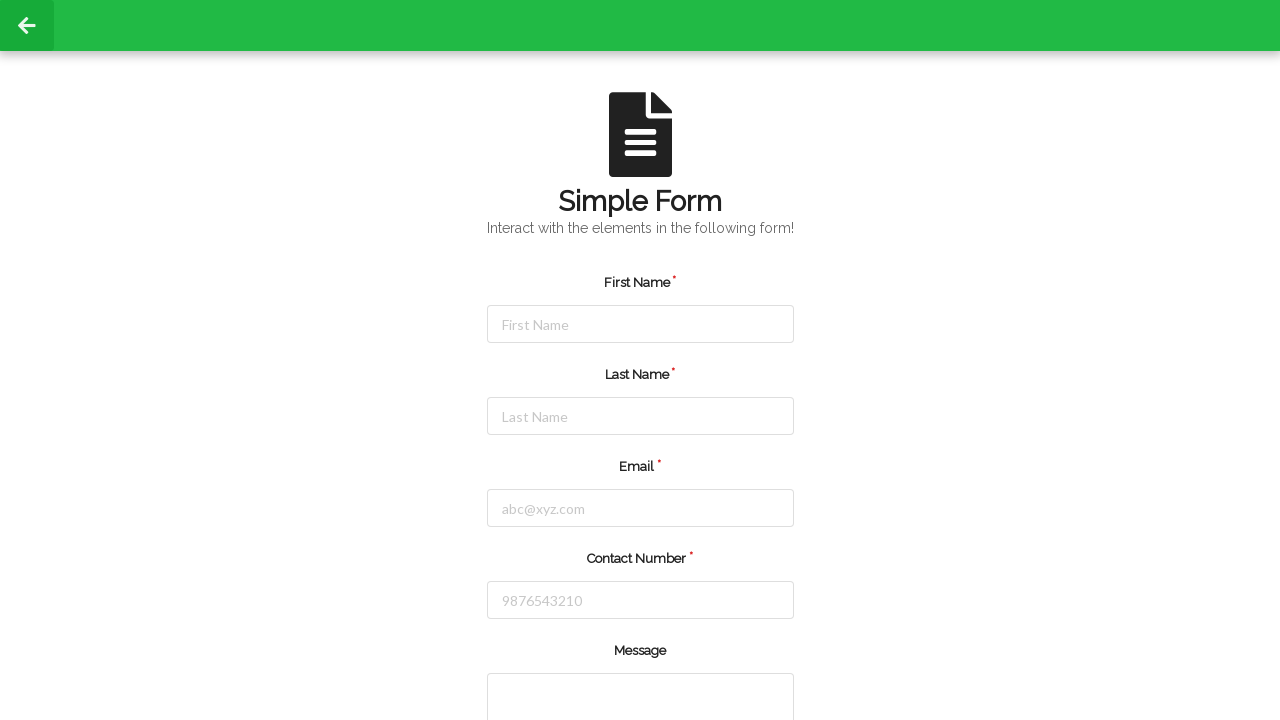

Filled first name field with 'Jennifer' on #firstName
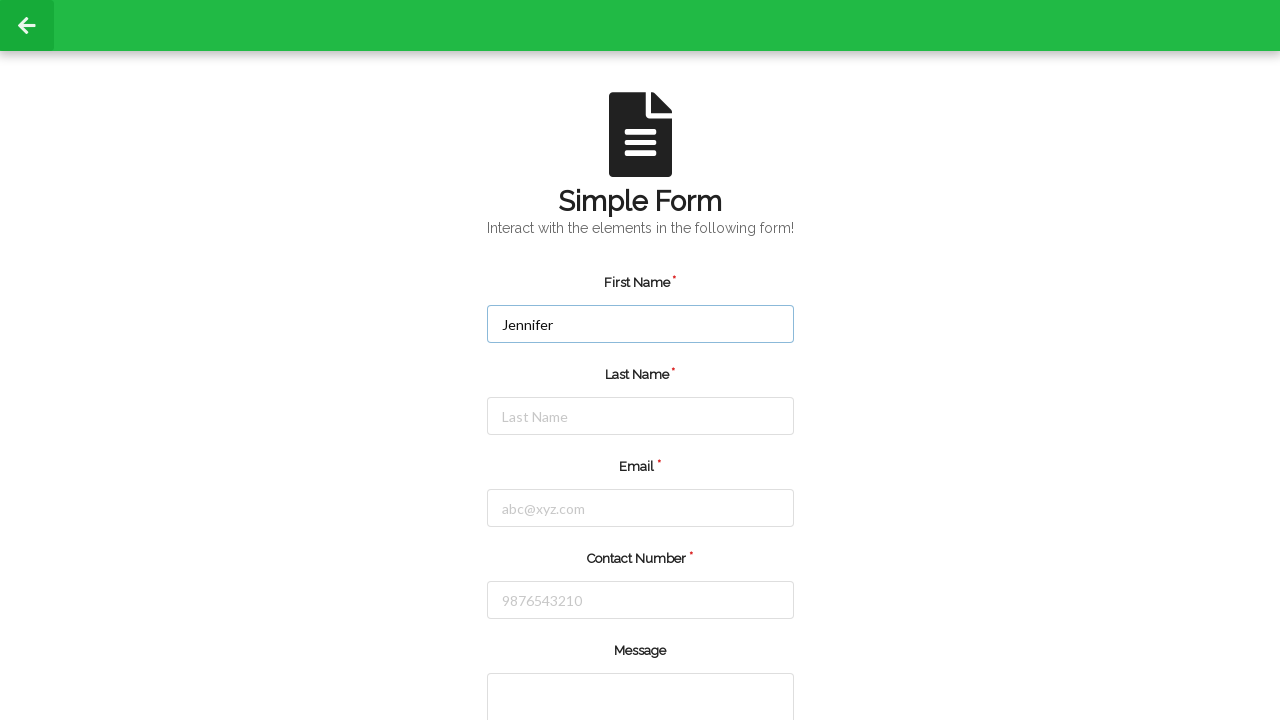

Filled last name field with 'Martinez' on #lastName
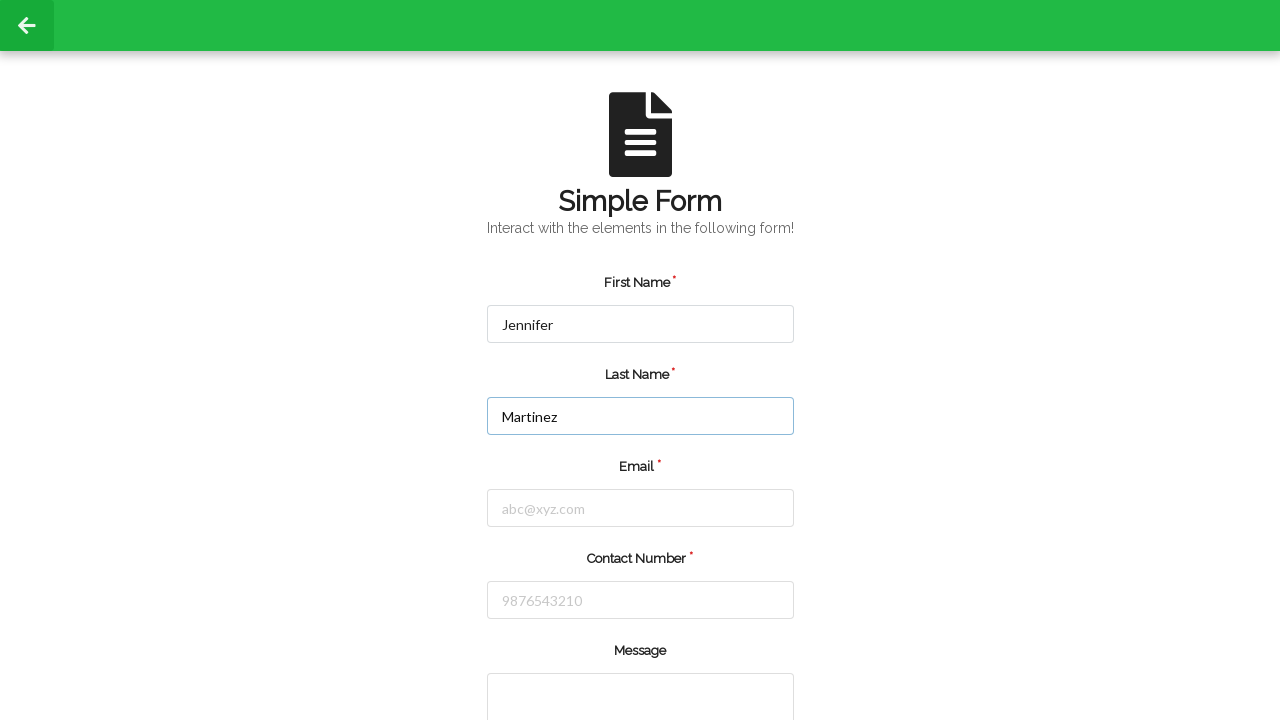

Filled email field with 'jennifer.martinez@example.com' on #email
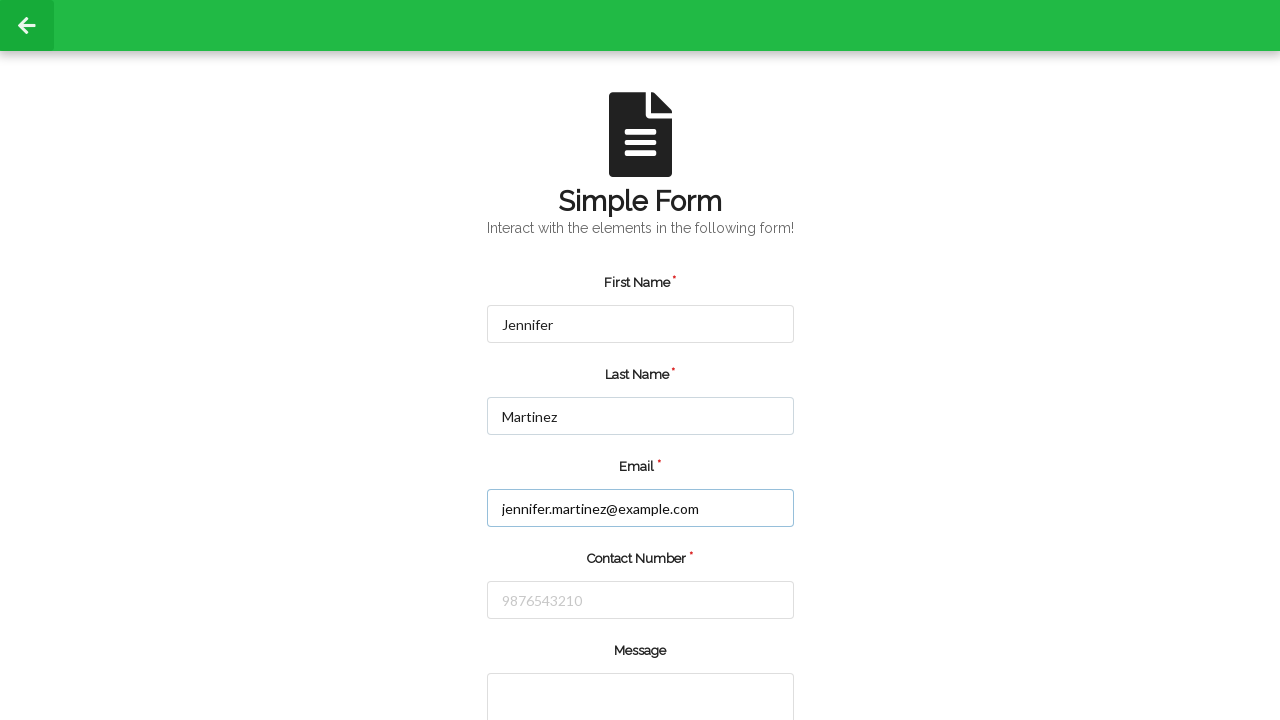

Filled phone number field with '5551234567' on #number
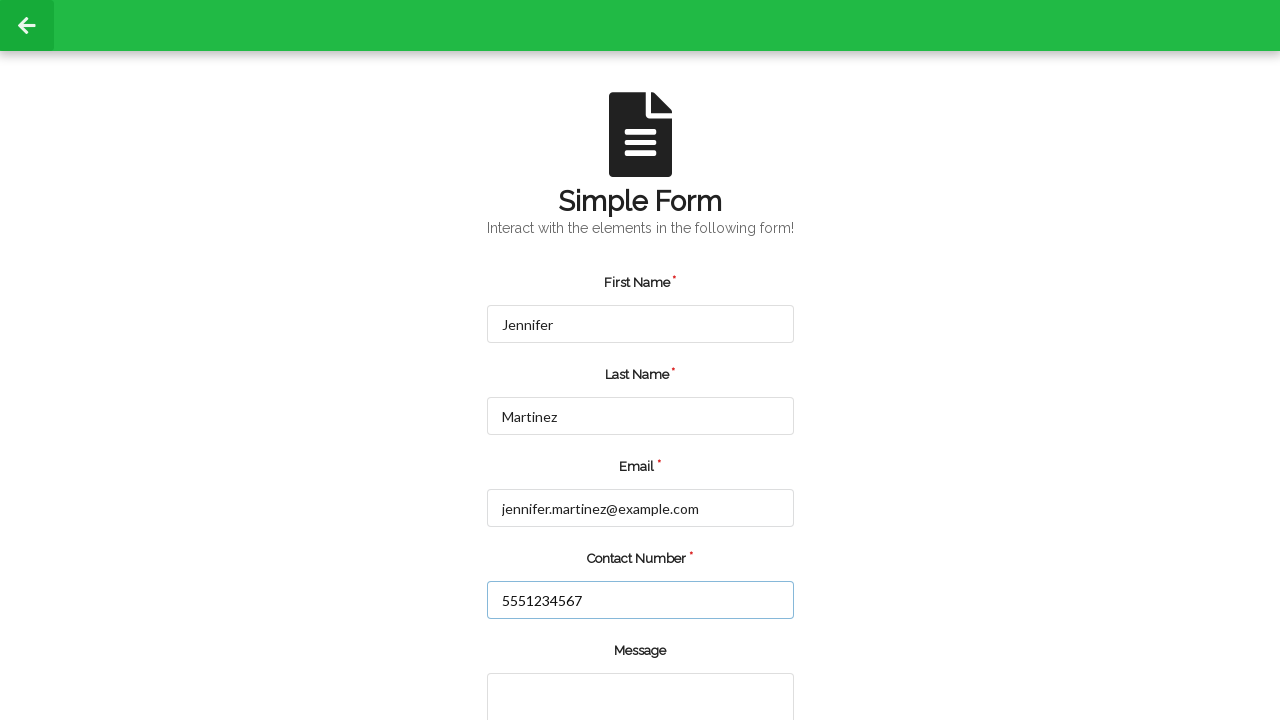

Clicked the green submit button at (558, 660) on input.green
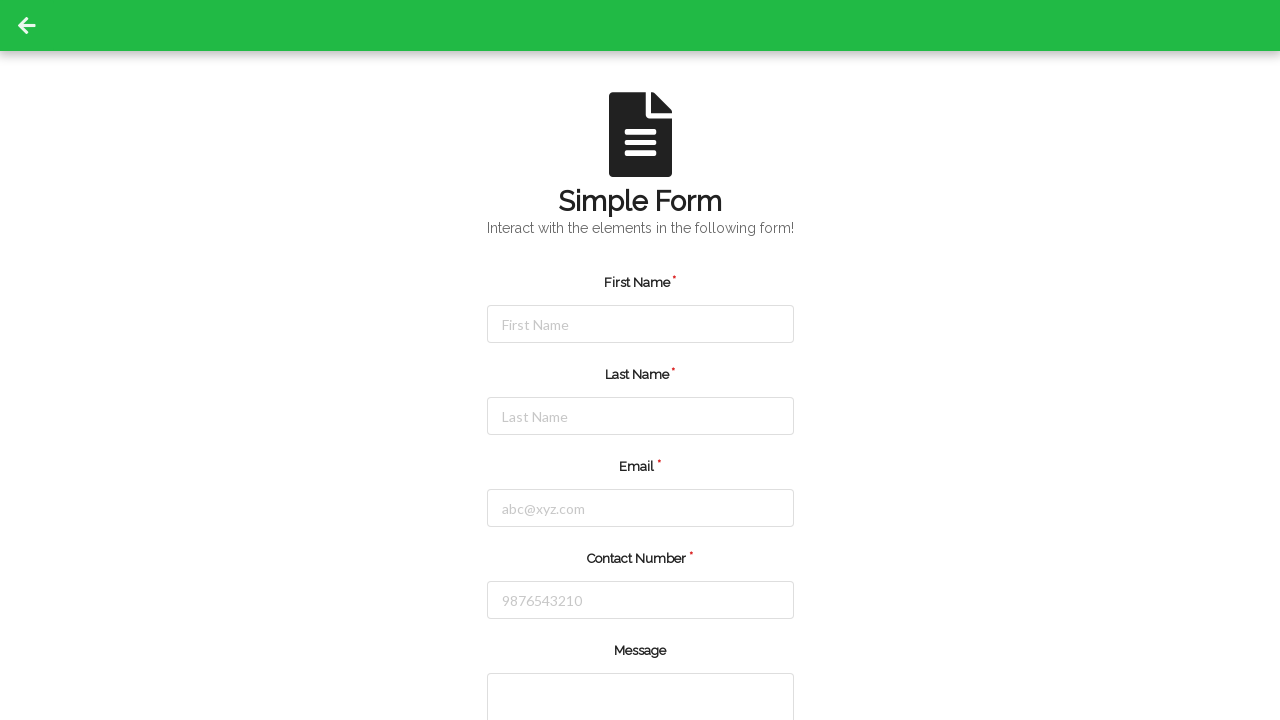

Set up dialog handler to accept alerts
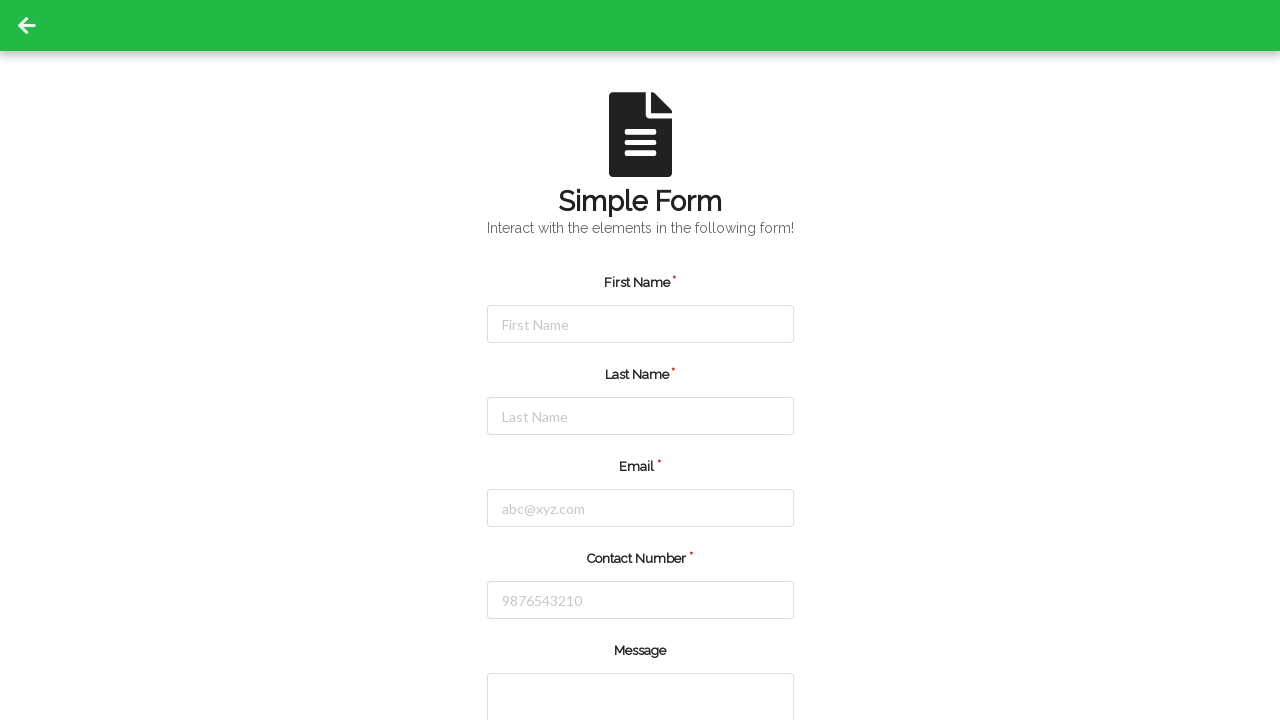

Waited for alert confirmation to appear
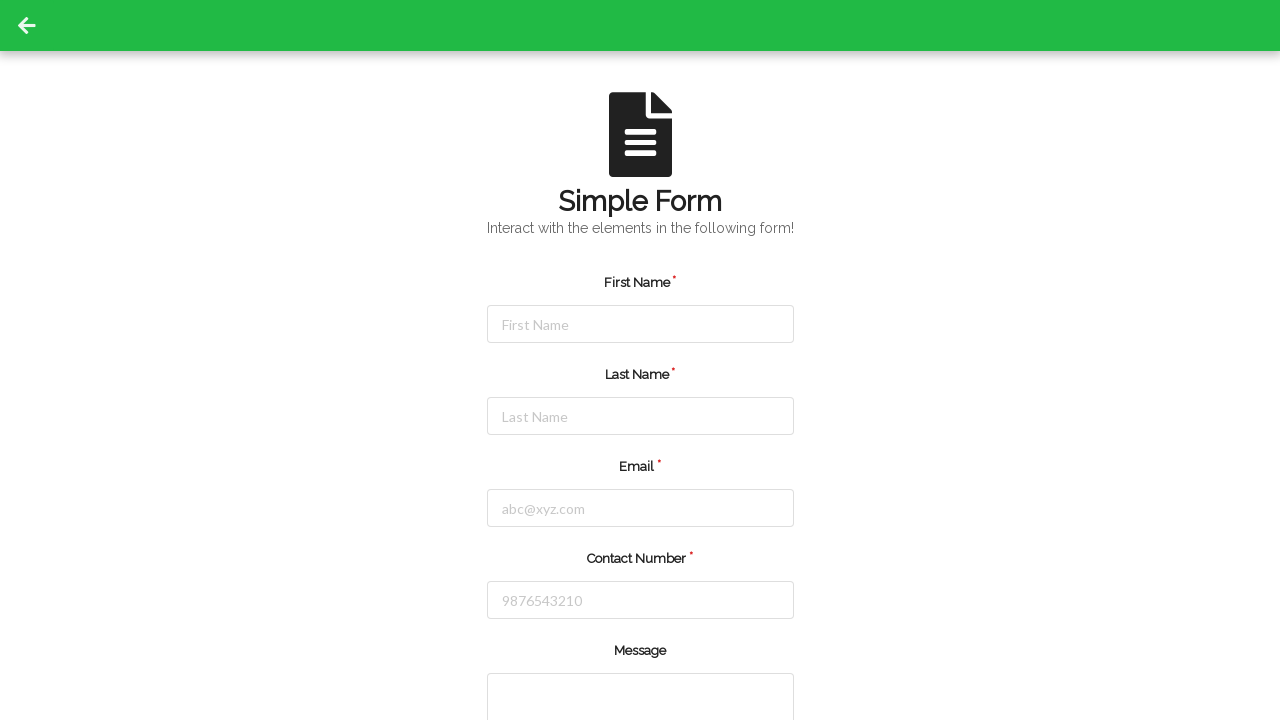

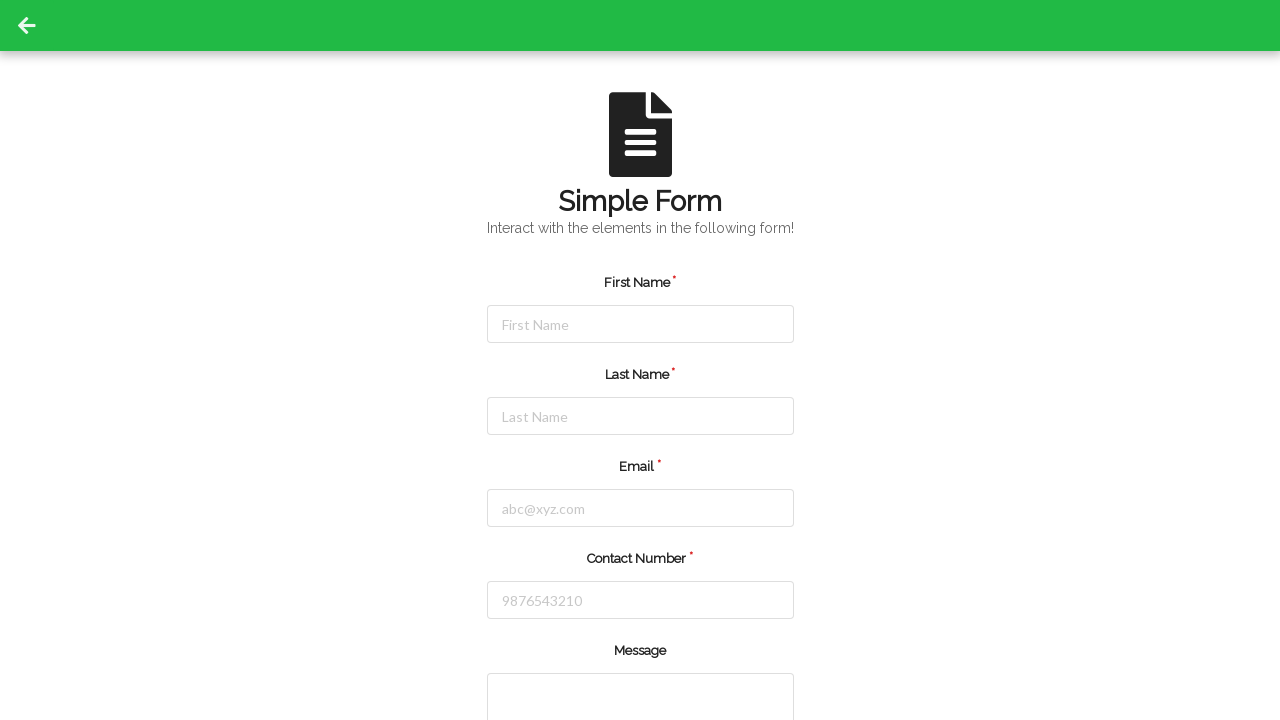